Checks product availability and price on Sephora website by looking for "Out of Stock" text and extracting the product price

Starting URL: https://www.sephora.com.au/products/glo-skin-beauty-c-shield-anti-pollution-moisture-tint/v/1n

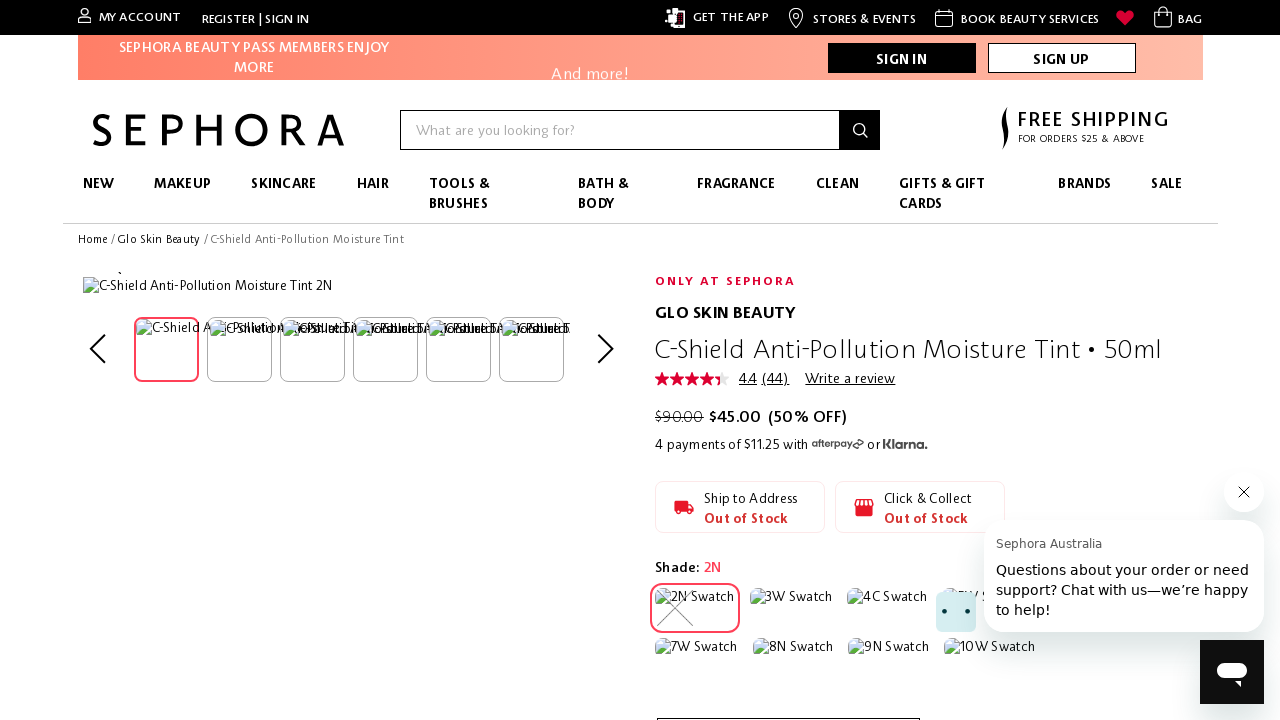

Waited 5 seconds for page to load
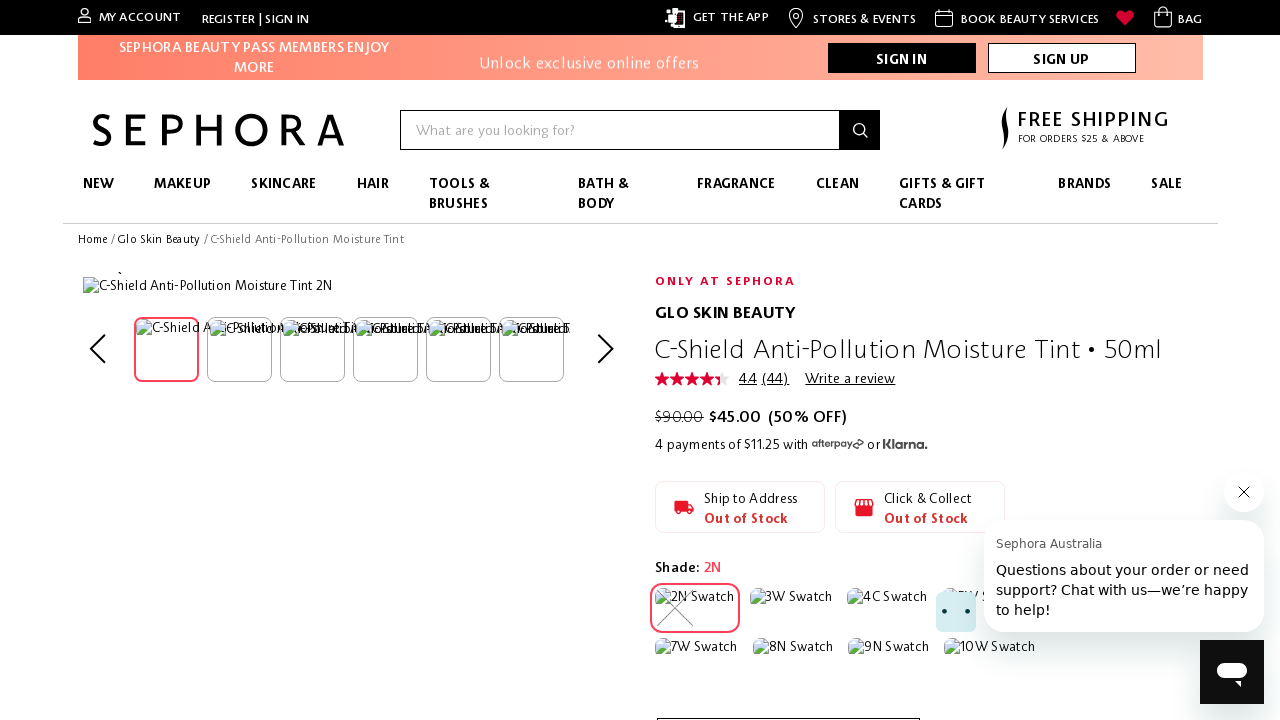

Located 'Out of Stock' elements on the page
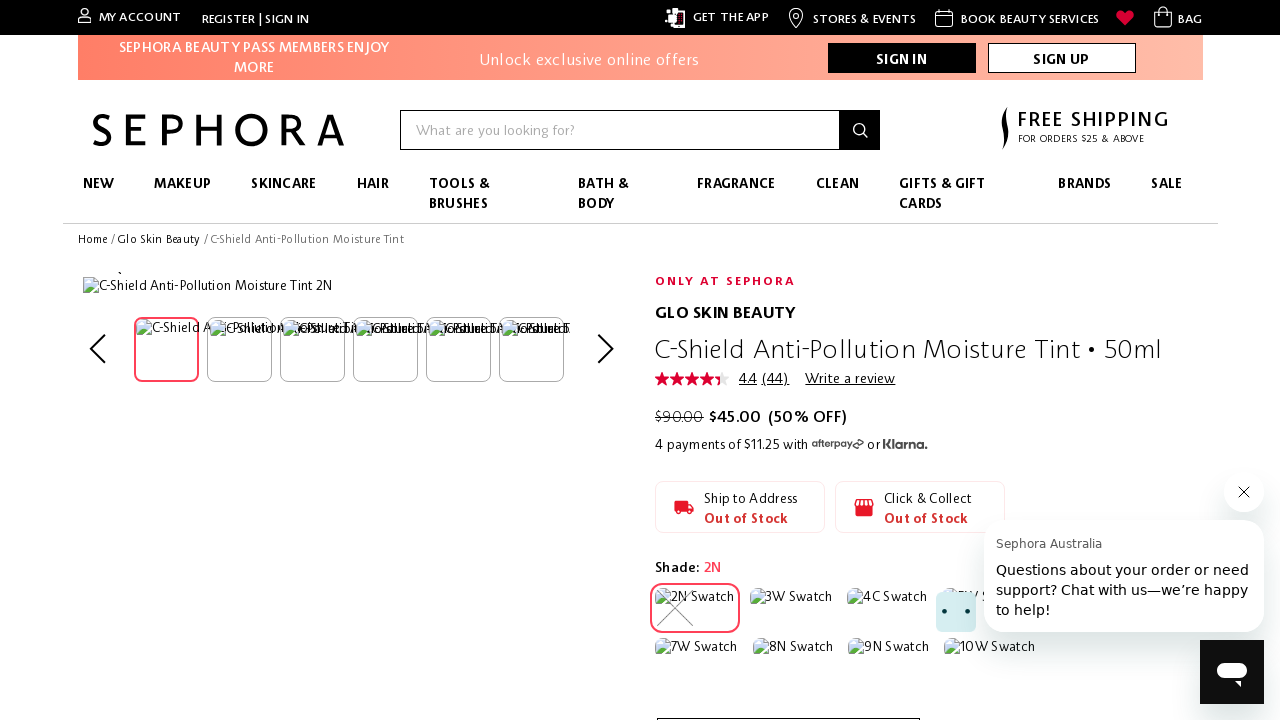

Determined product stock status: in_stock = False
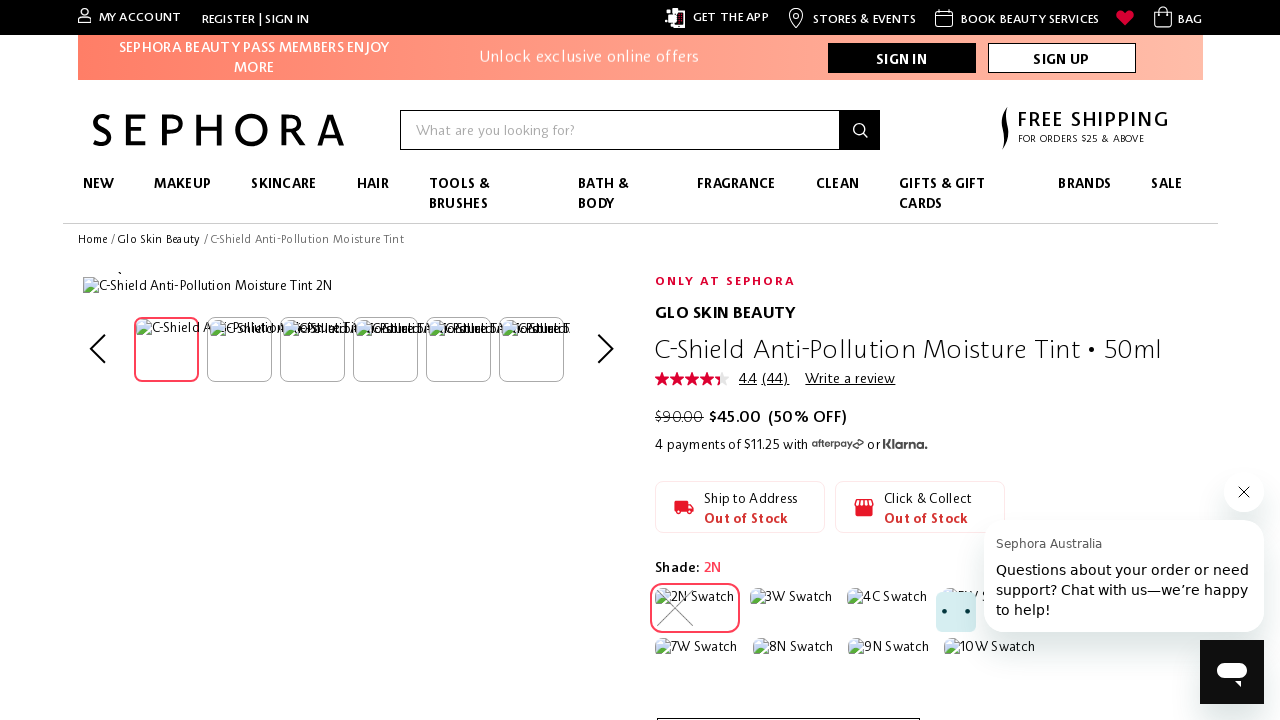

Located product price element
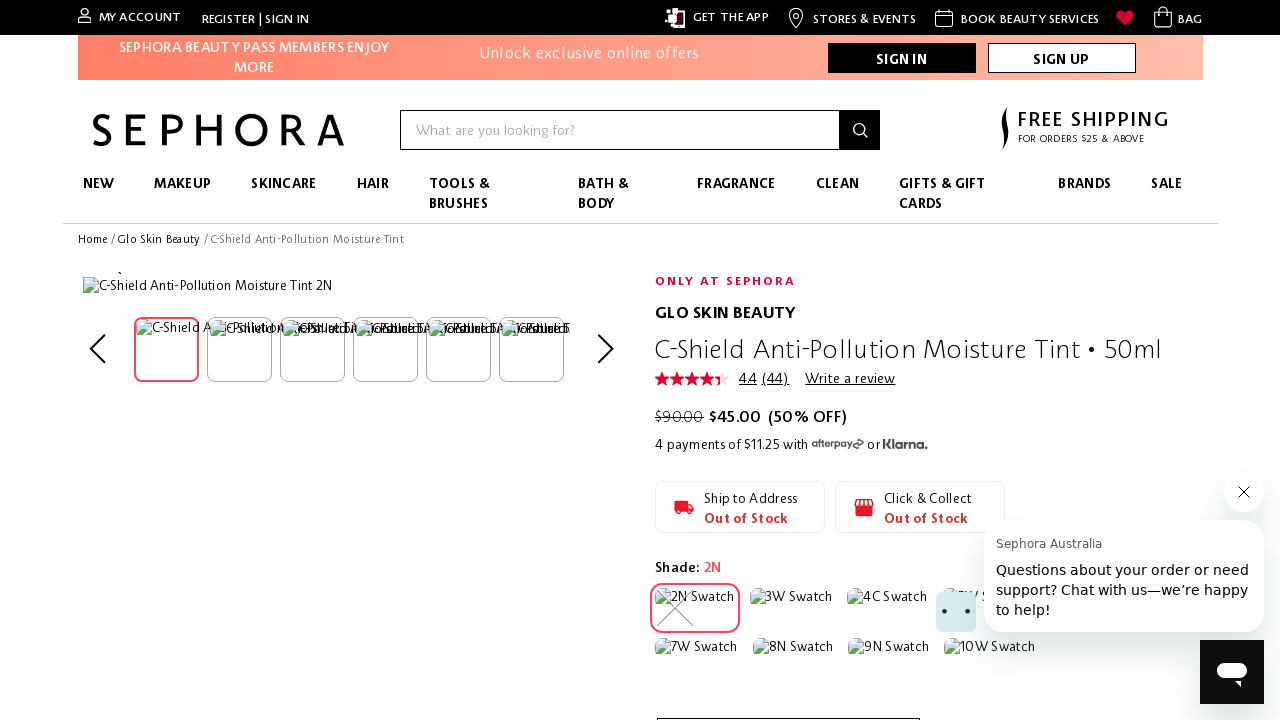

Verified that product price and/or stock status elements are present on the page
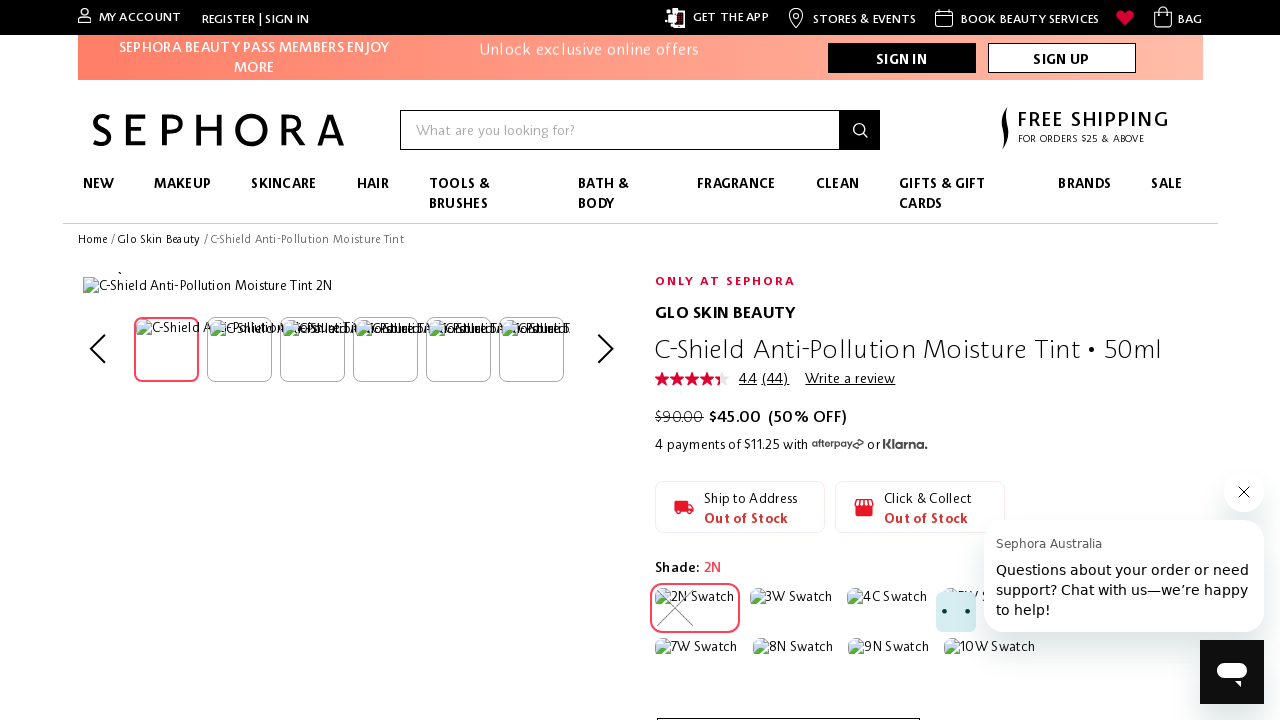

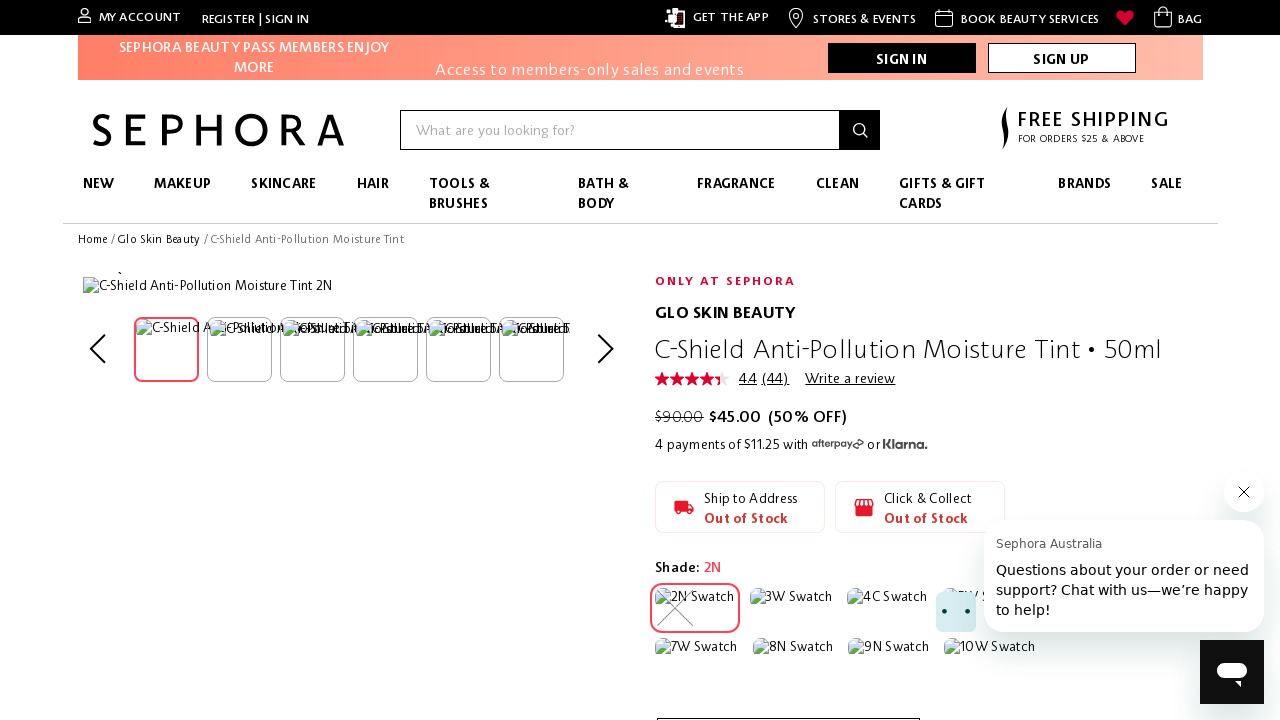